Tests the Virginia historical elections website by clicking the search button to display all results and then navigating through paginated results to verify pagination works.

Starting URL: http://historical.elections.virginia.gov

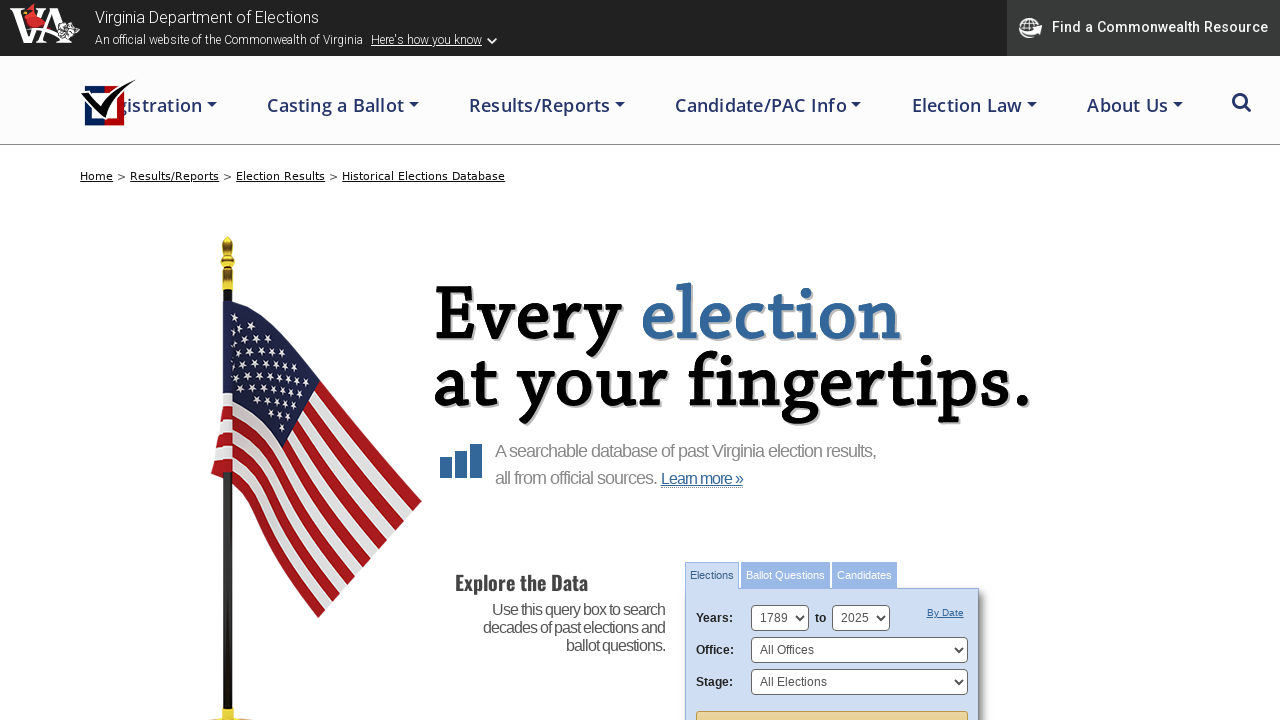

Clicked search button to display all election results at (832, 700) on #search_form_elections>div>#SearchIndexForm>div>input.splashy.tan
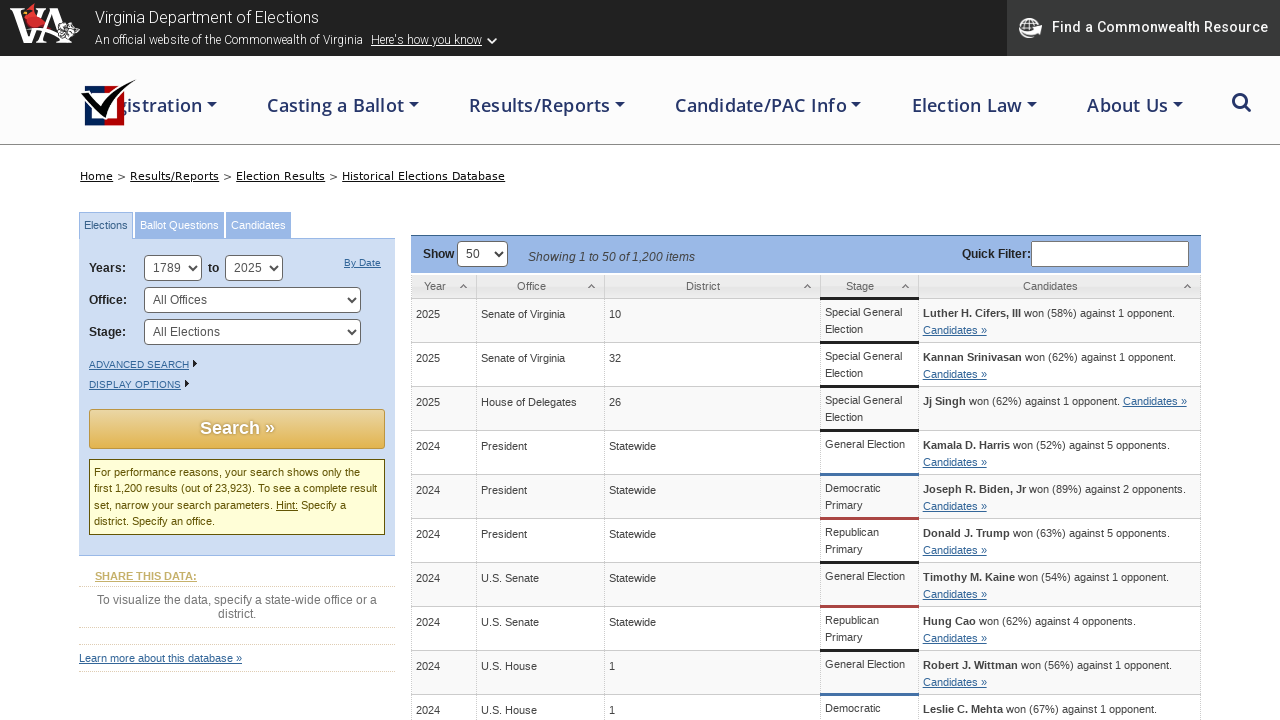

Search results table loaded with election items
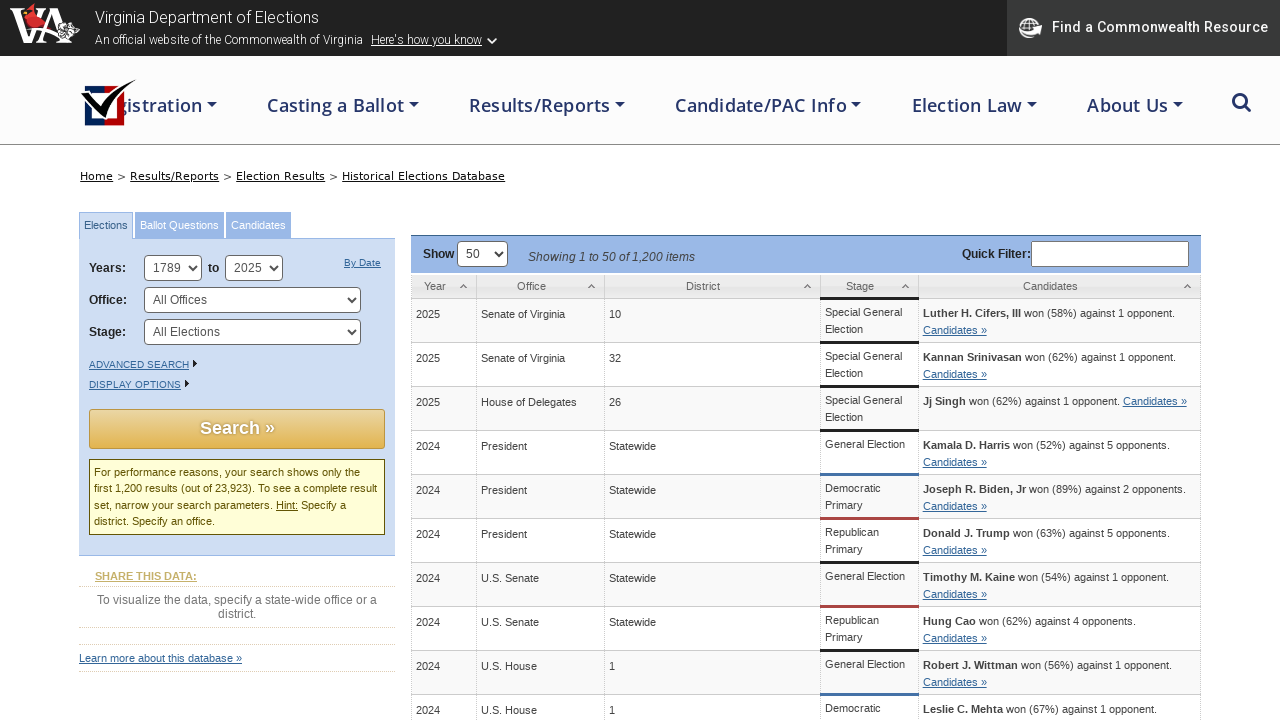

Verified election items are displayed and pagination controls are available
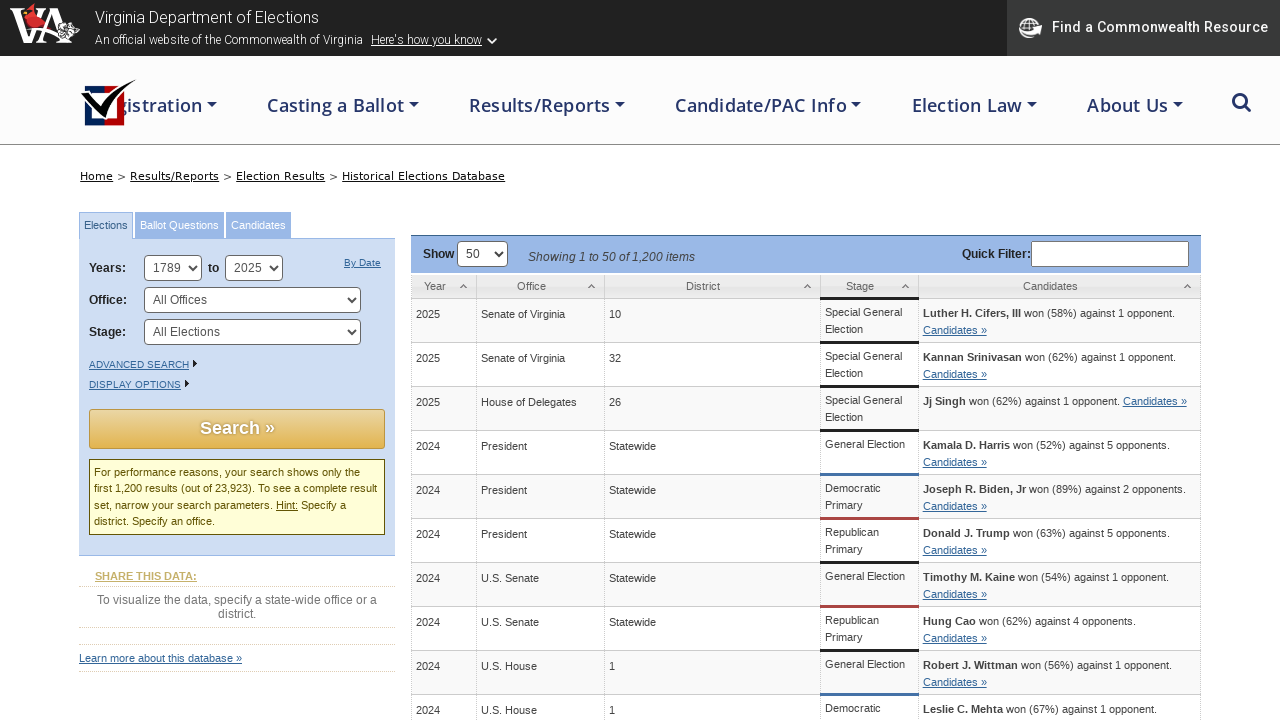

Clicked next page button to navigate to next set of paginated results at (878, 361) on #search_results_table_next
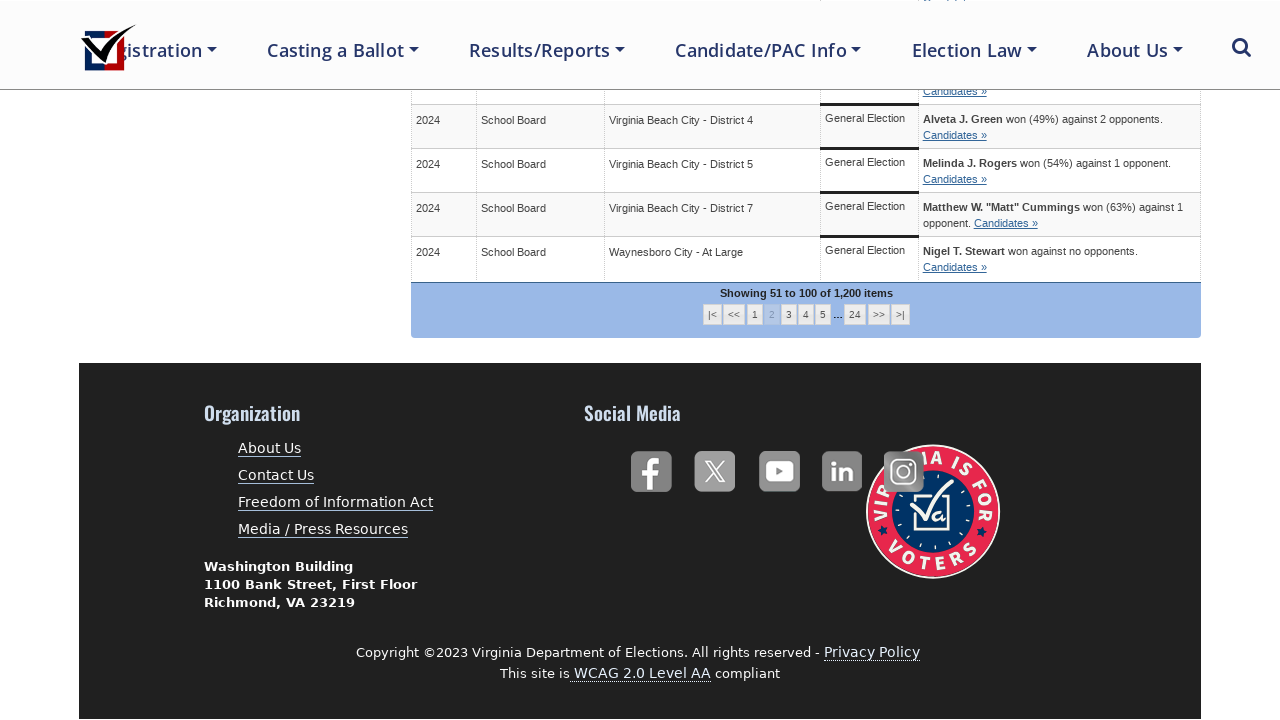

Next page content loaded successfully, pagination works correctly
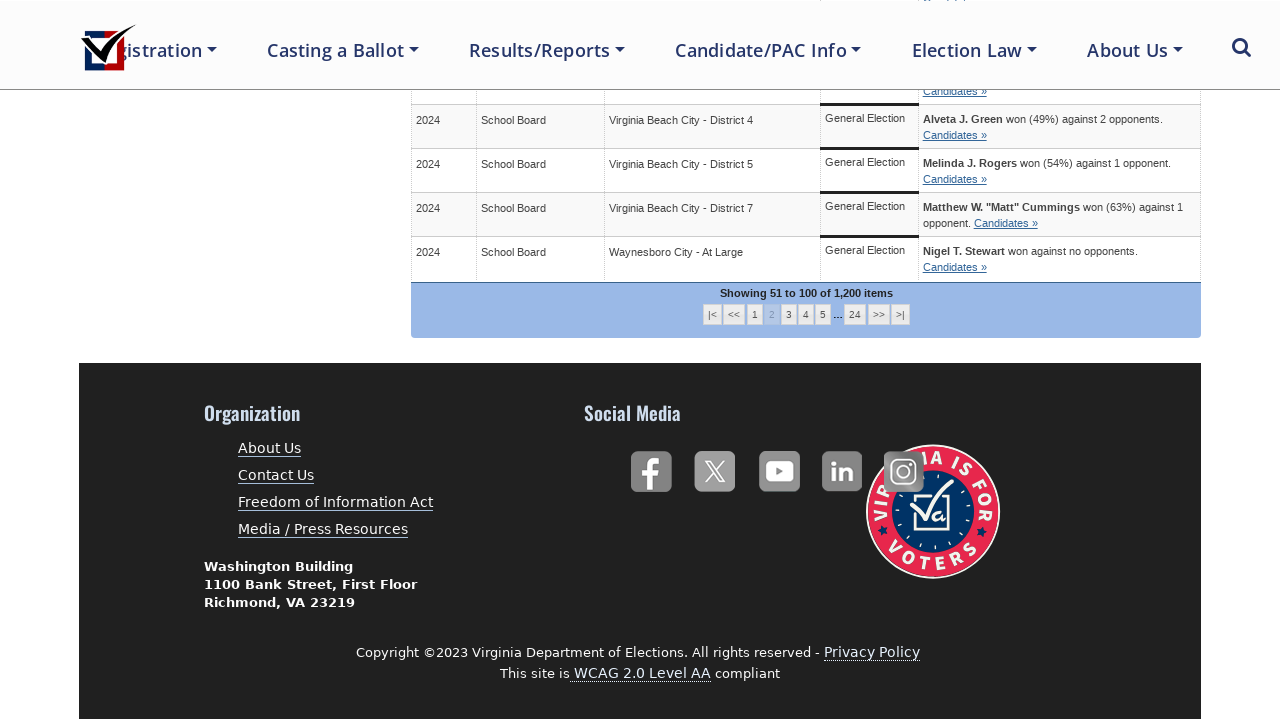

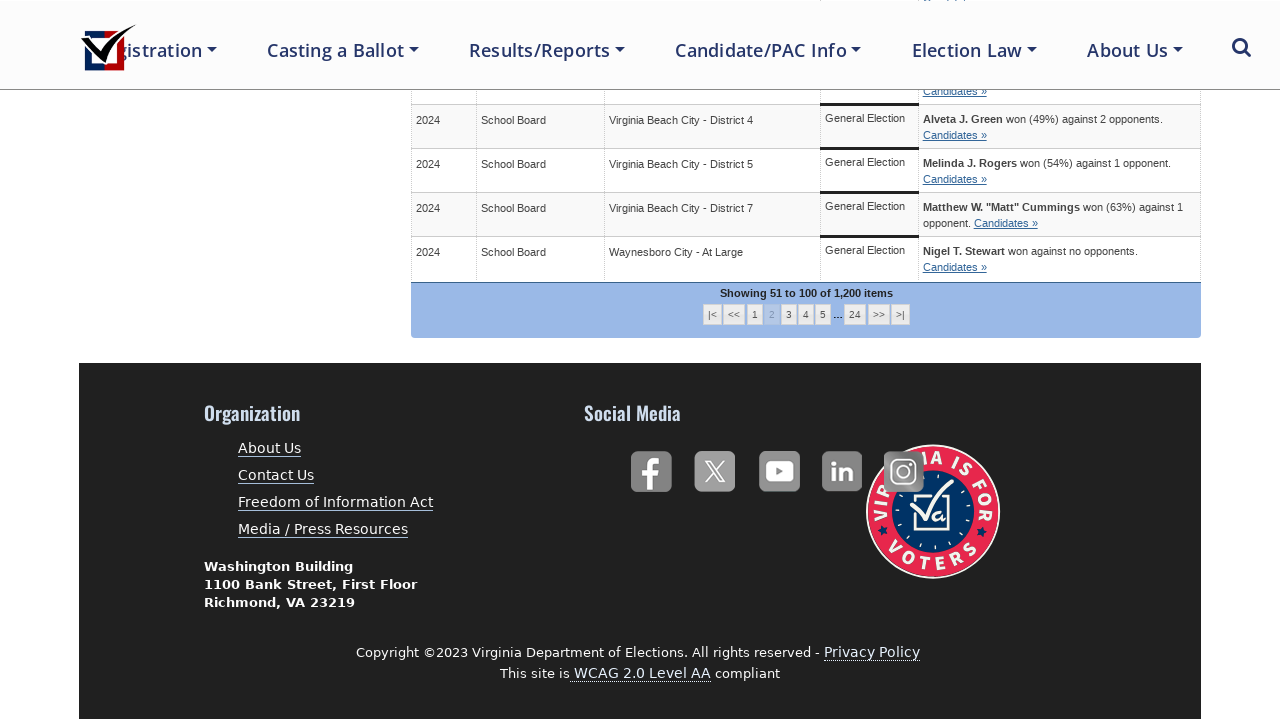